Tests handling of a simple alert box by clicking to trigger it, verifying the alert text, and accepting it

Starting URL: http://demo.automationtesting.in/Alerts.html

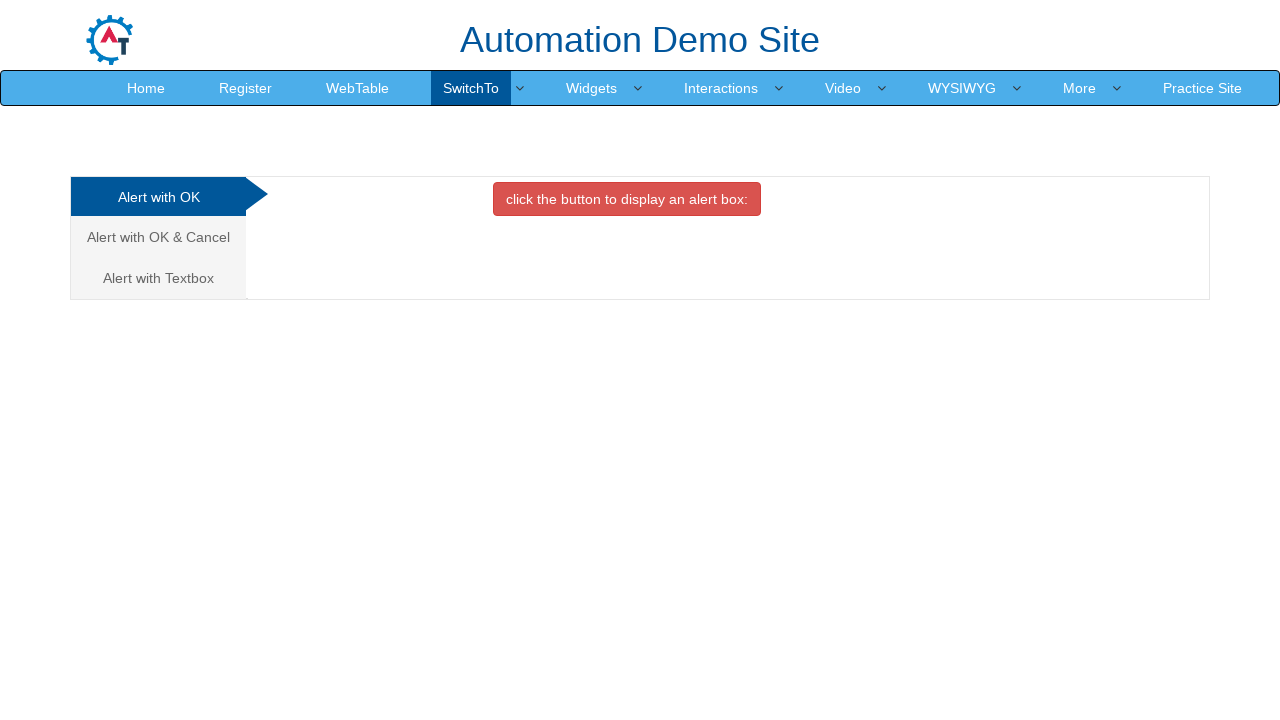

Clicked on 'Alert with OK' tab at (158, 197) on text=Alert with OK
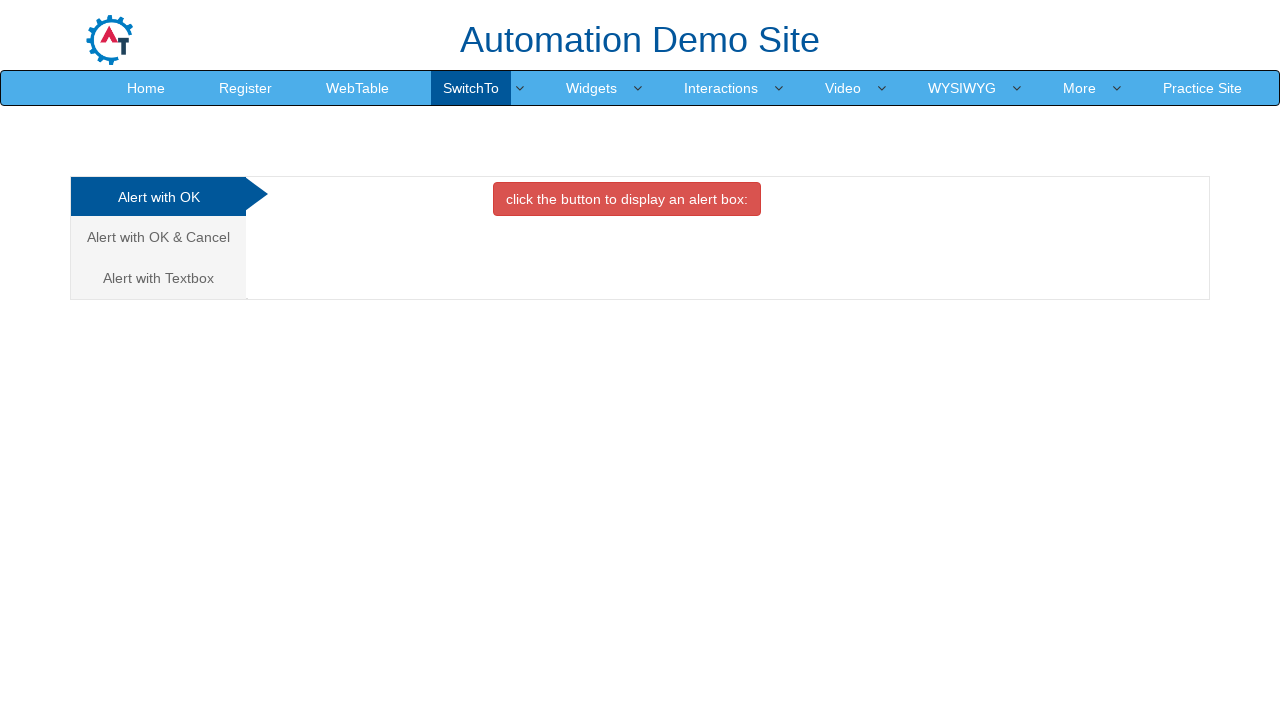

Clicked button to display alert box at (627, 199) on button:has-text('click the button to display an alert box')
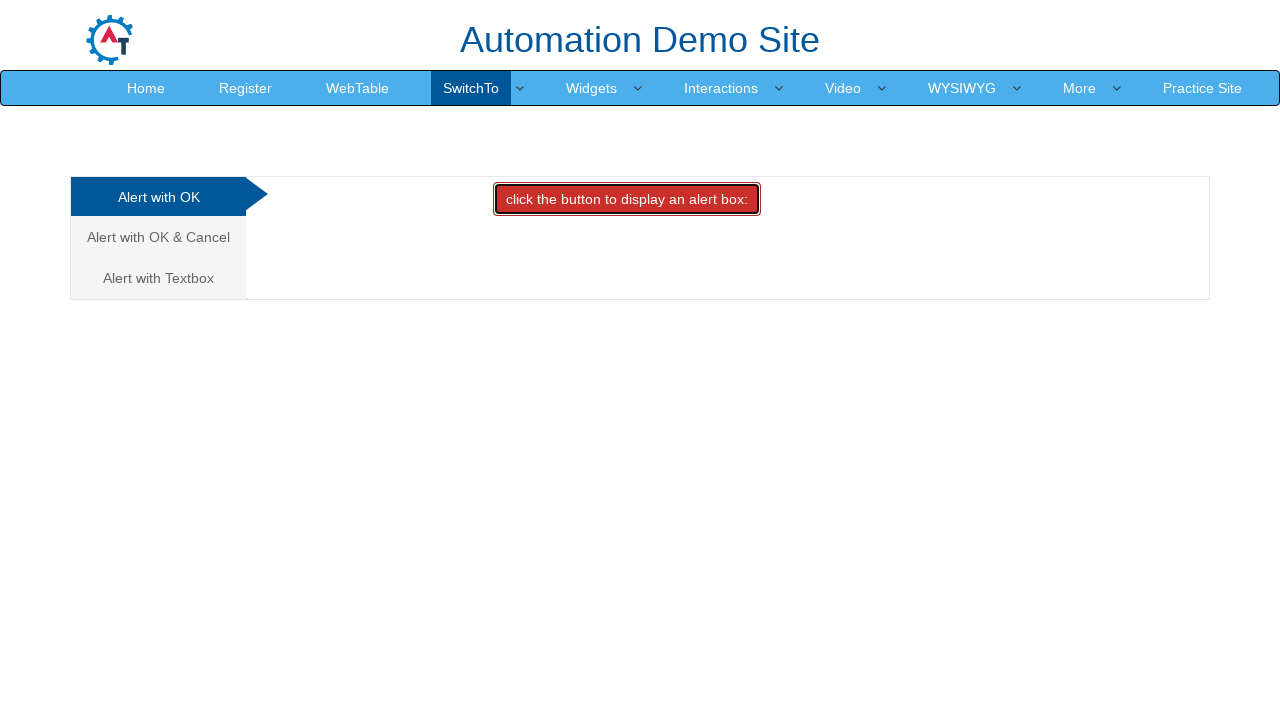

Set up dialog handler to accept alerts
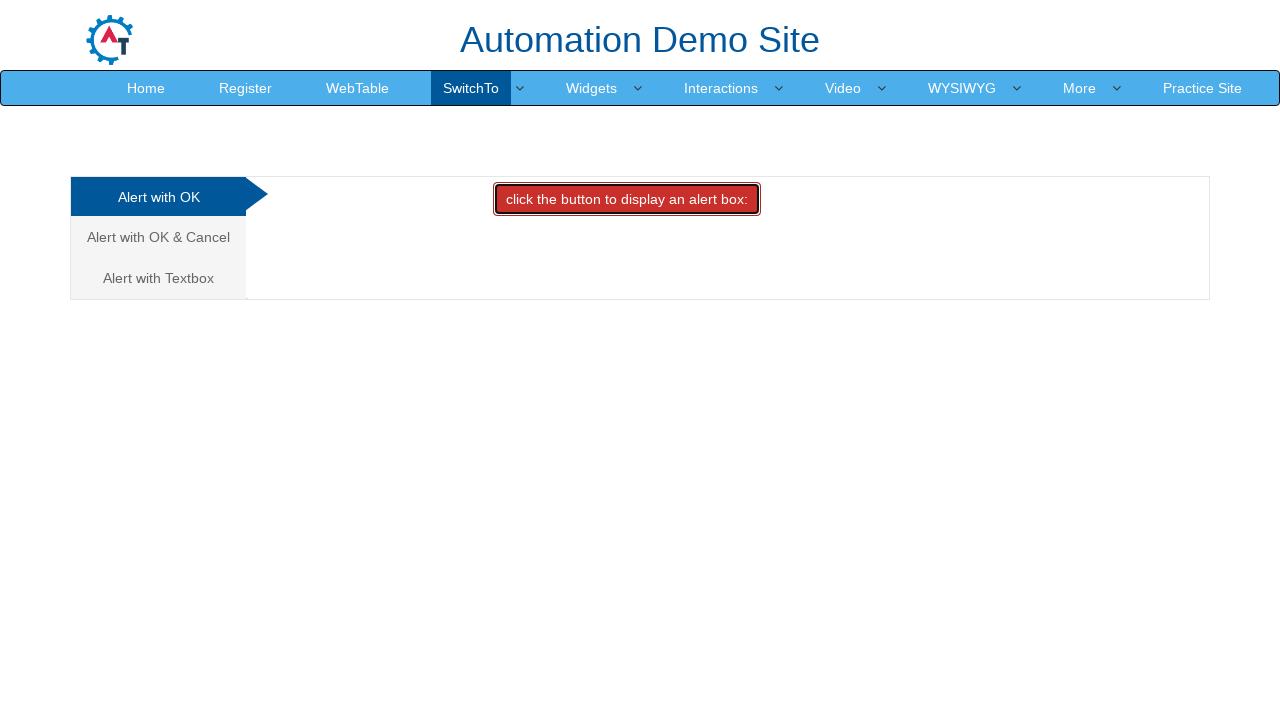

Clicked button to trigger and accept alert box at (627, 199) on button:has-text('click the button to display an alert box')
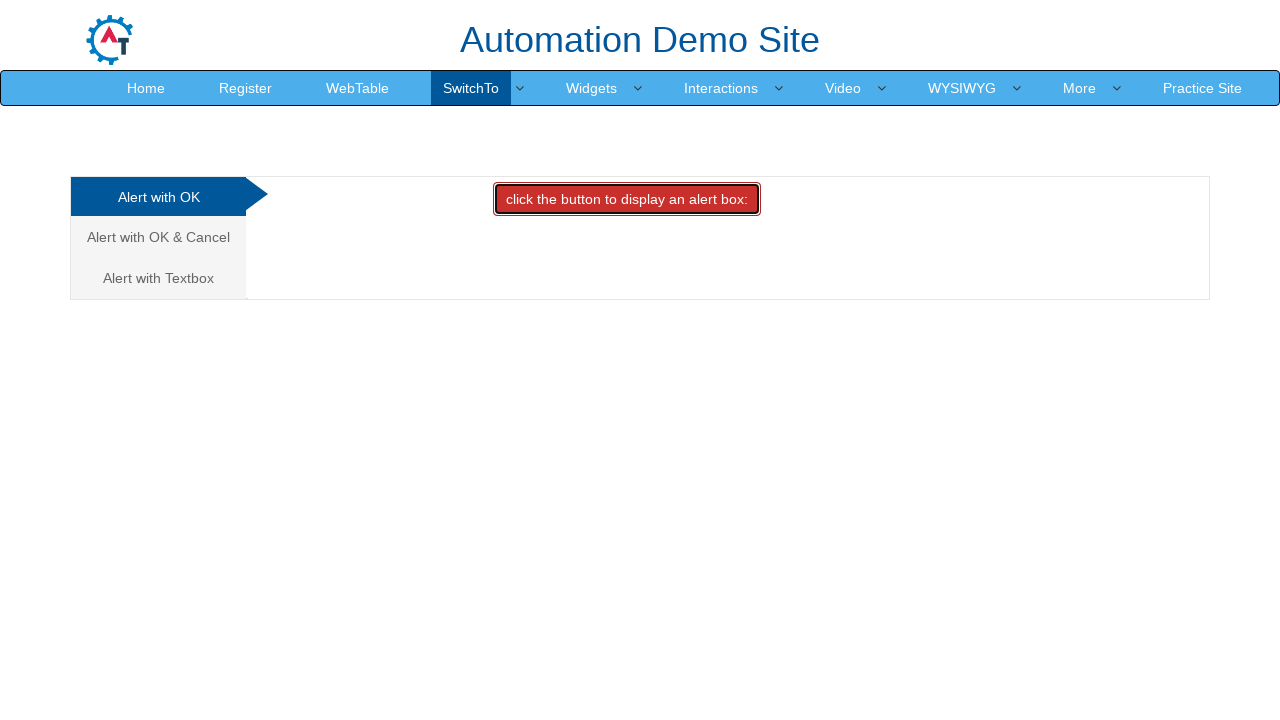

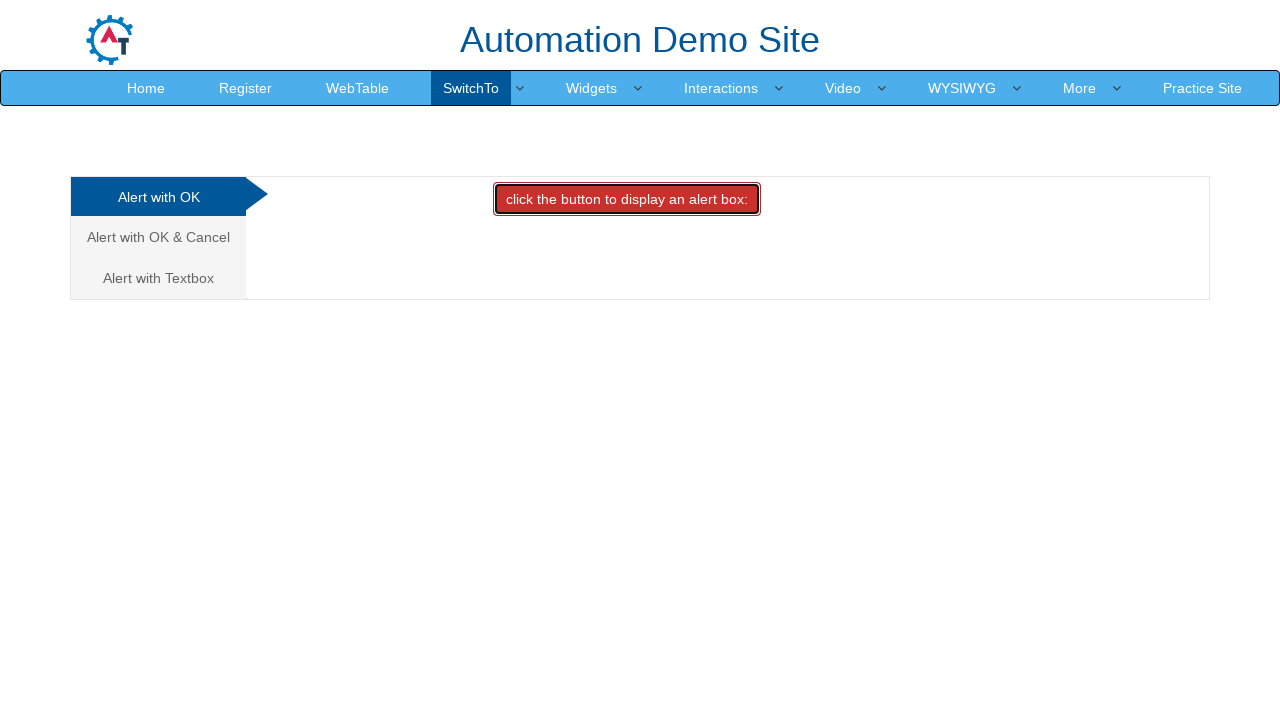